Tests keyboard actions on a text comparison website by typing text in the first text area, selecting all with Ctrl+A, copying with Ctrl+C, tabbing to the next field, and pasting with Ctrl+V.

Starting URL: https://text-compare.com/

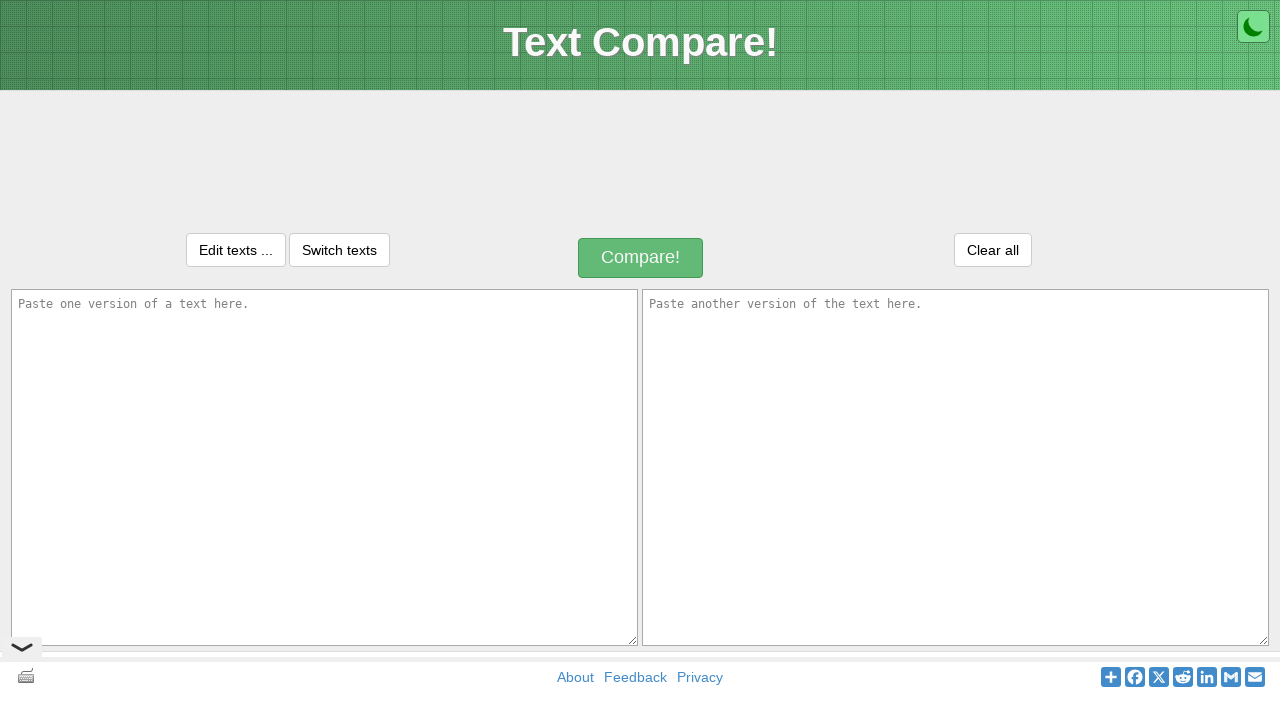

Filled first text area with sample text on textarea[name='text1']
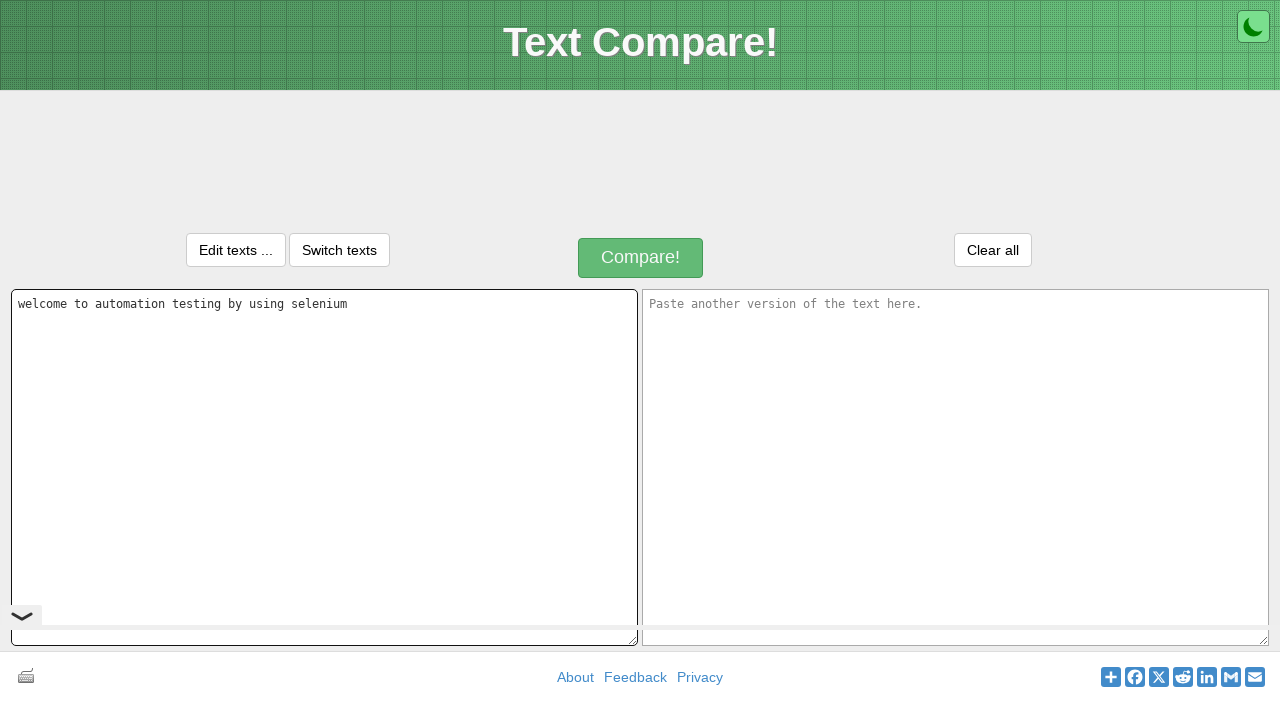

Selected all text with Ctrl+A
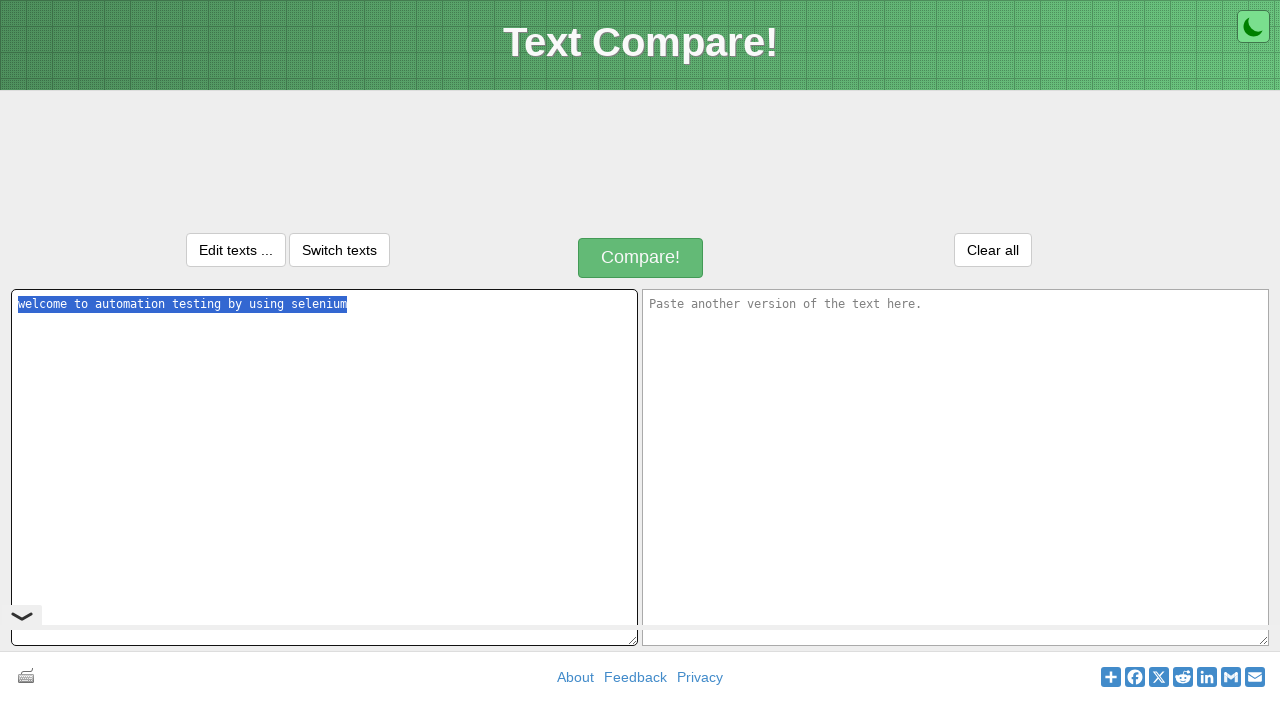

Copied selected text with Ctrl+C
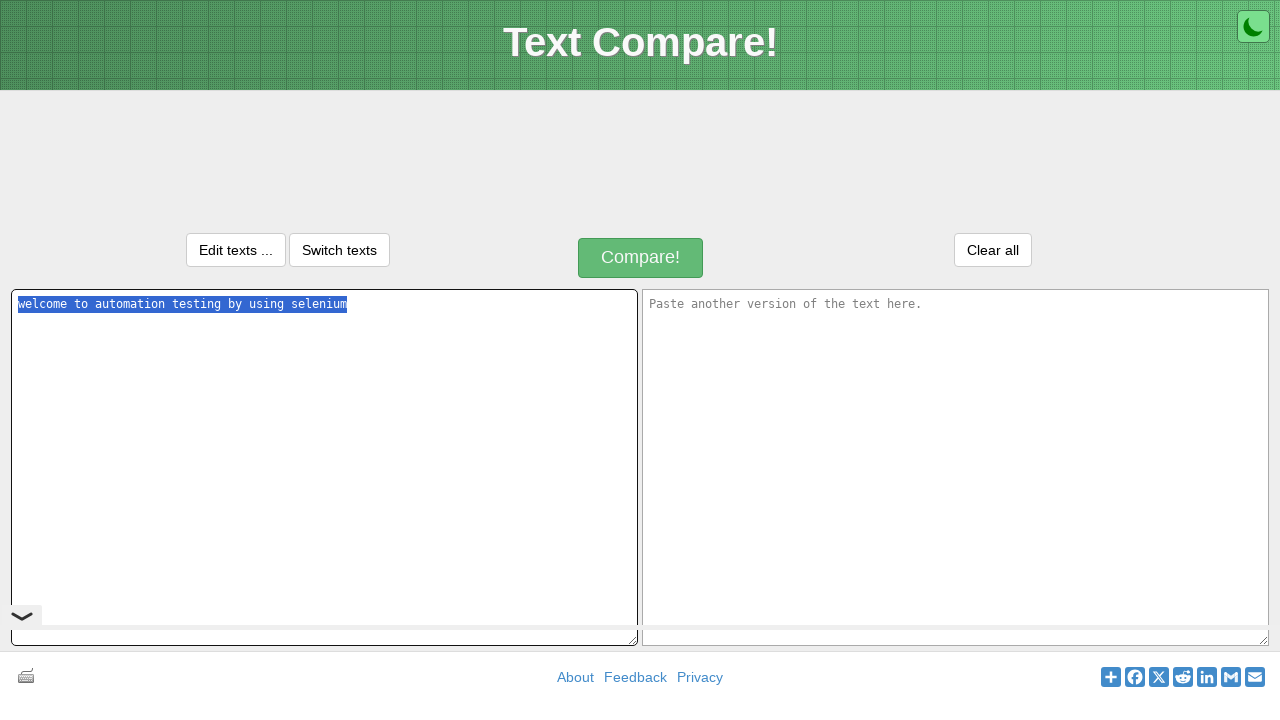

Tabbed to the next text area
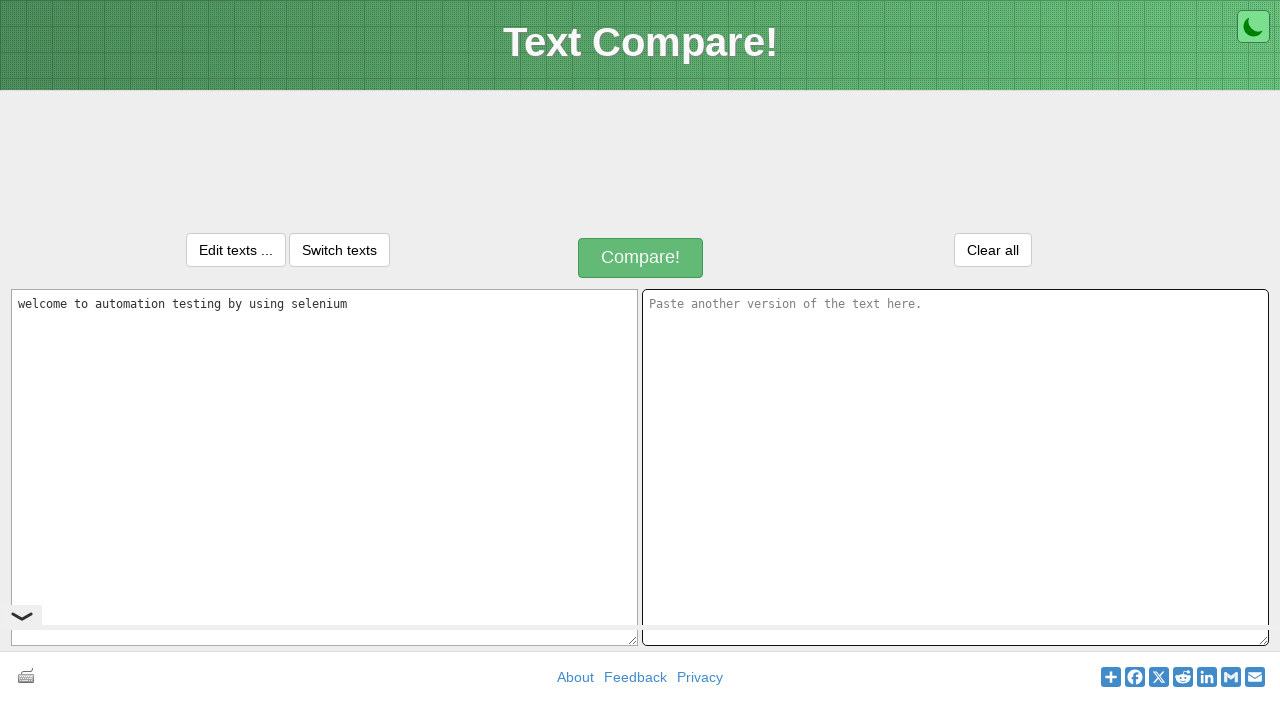

Pasted copied text with Ctrl+V
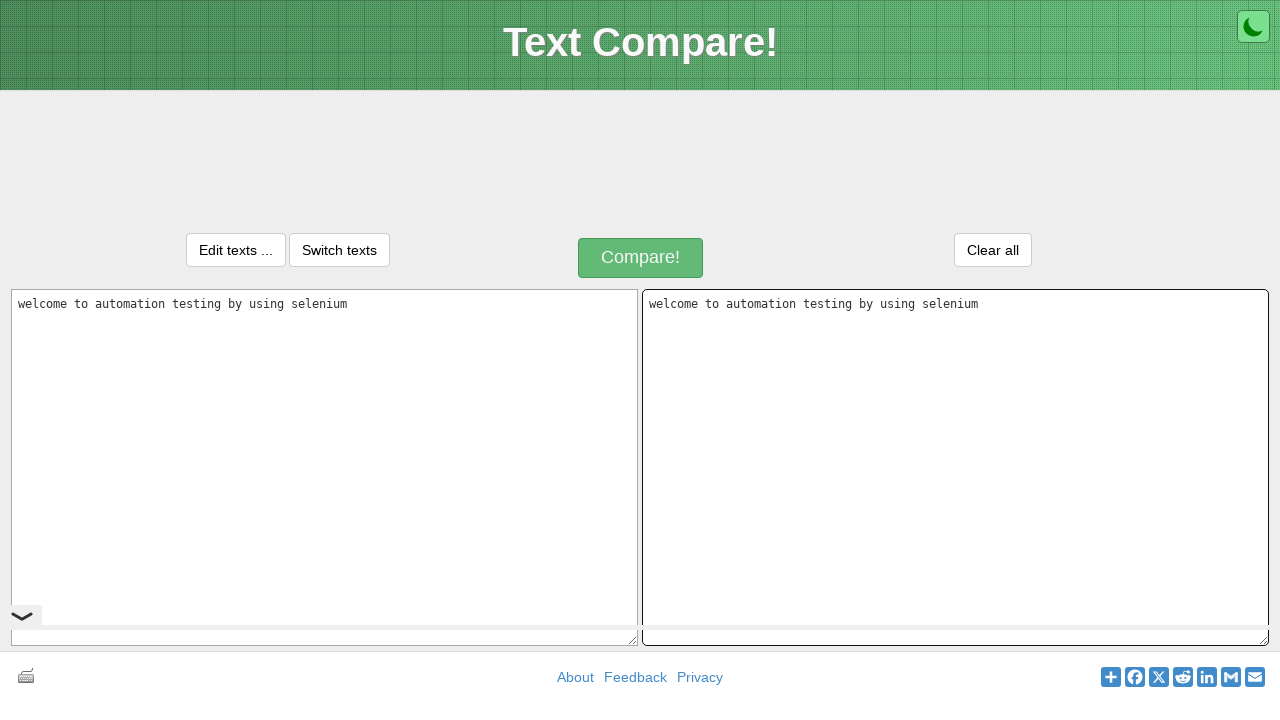

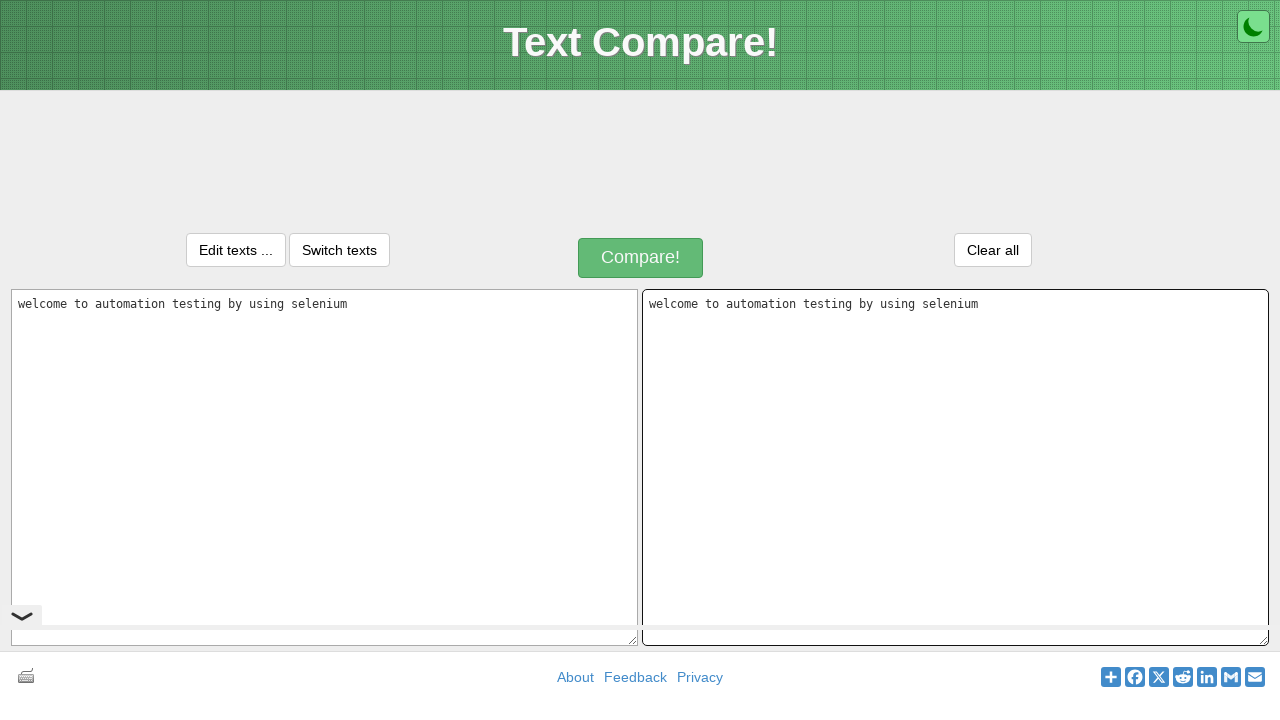